Tests that the Clear completed button displays correct text when items are completed

Starting URL: https://demo.playwright.dev/todomvc

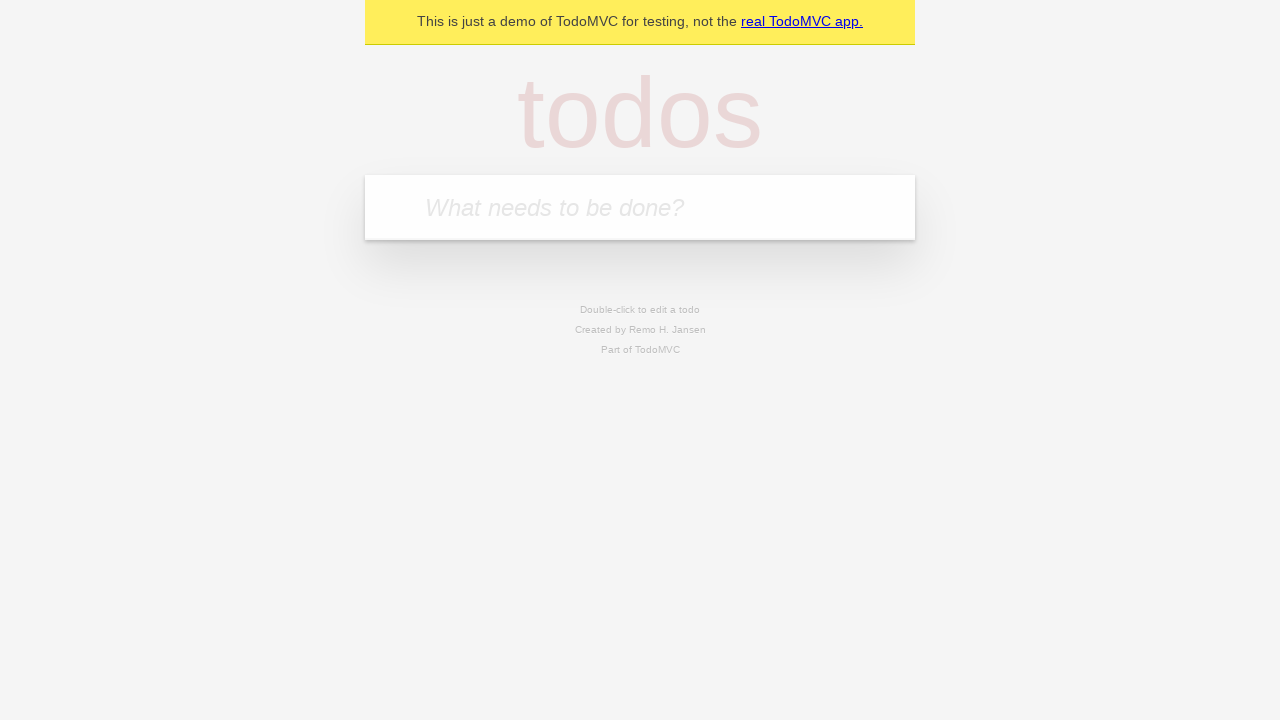

Navigated to TodoMVC demo page
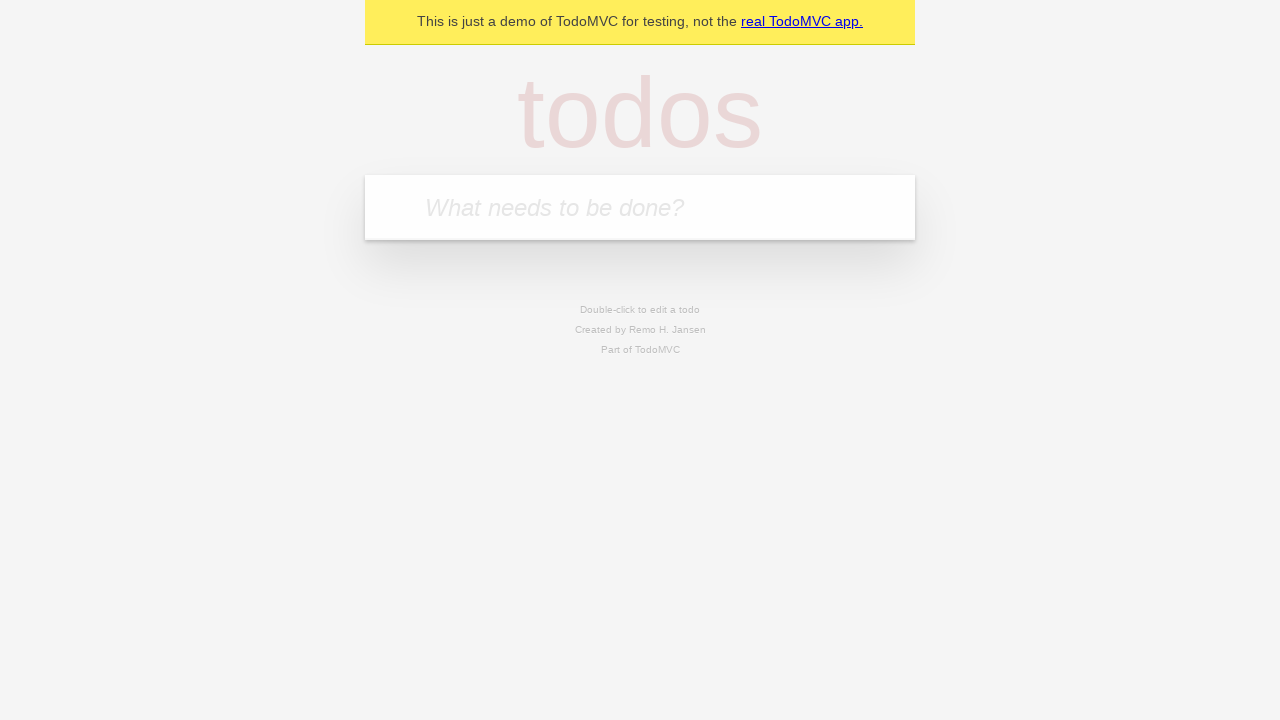

Located the 'What needs to be done?' input field
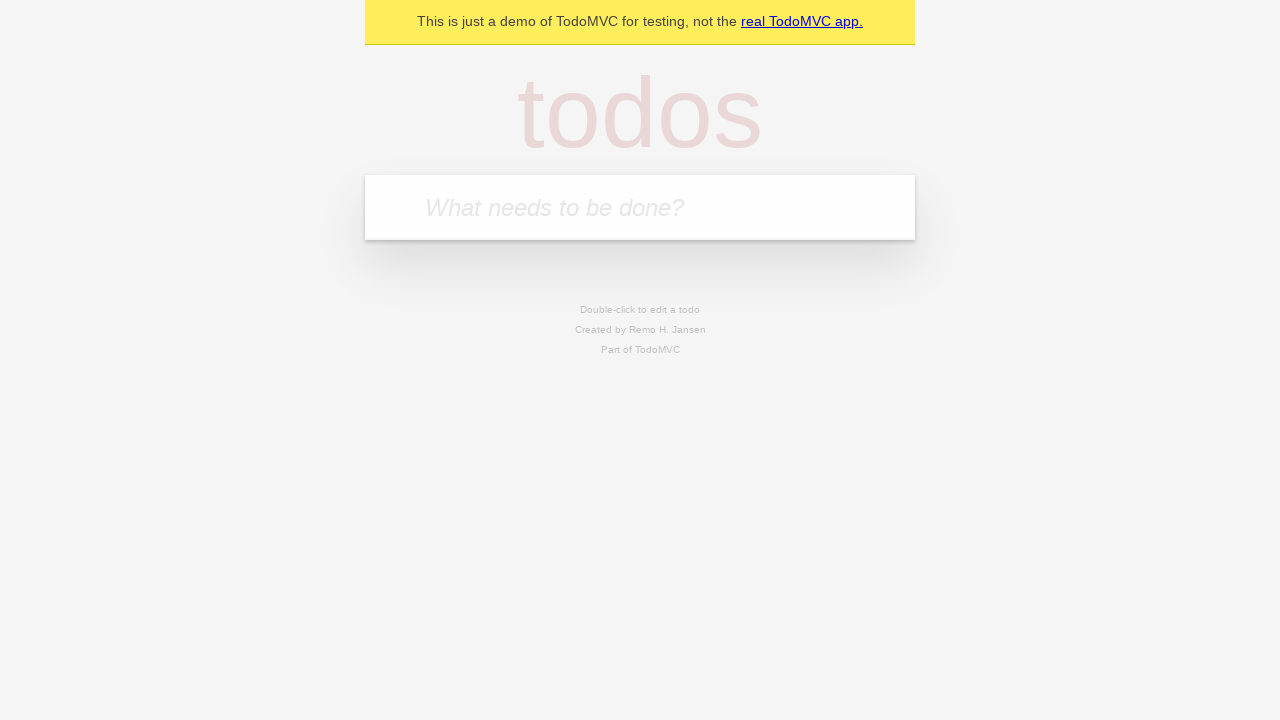

Filled todo input with 'buy some cheese' on internal:attr=[placeholder="What needs to be done?"i]
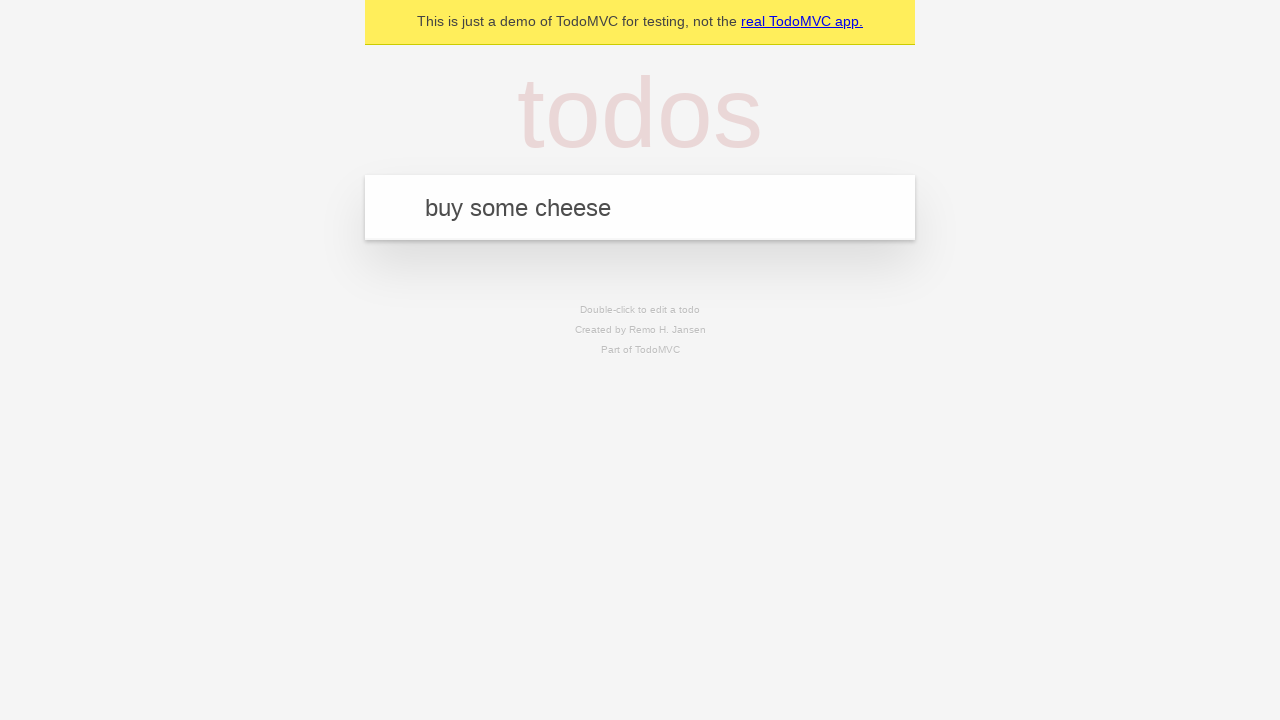

Created todo item 'buy some cheese' on internal:attr=[placeholder="What needs to be done?"i]
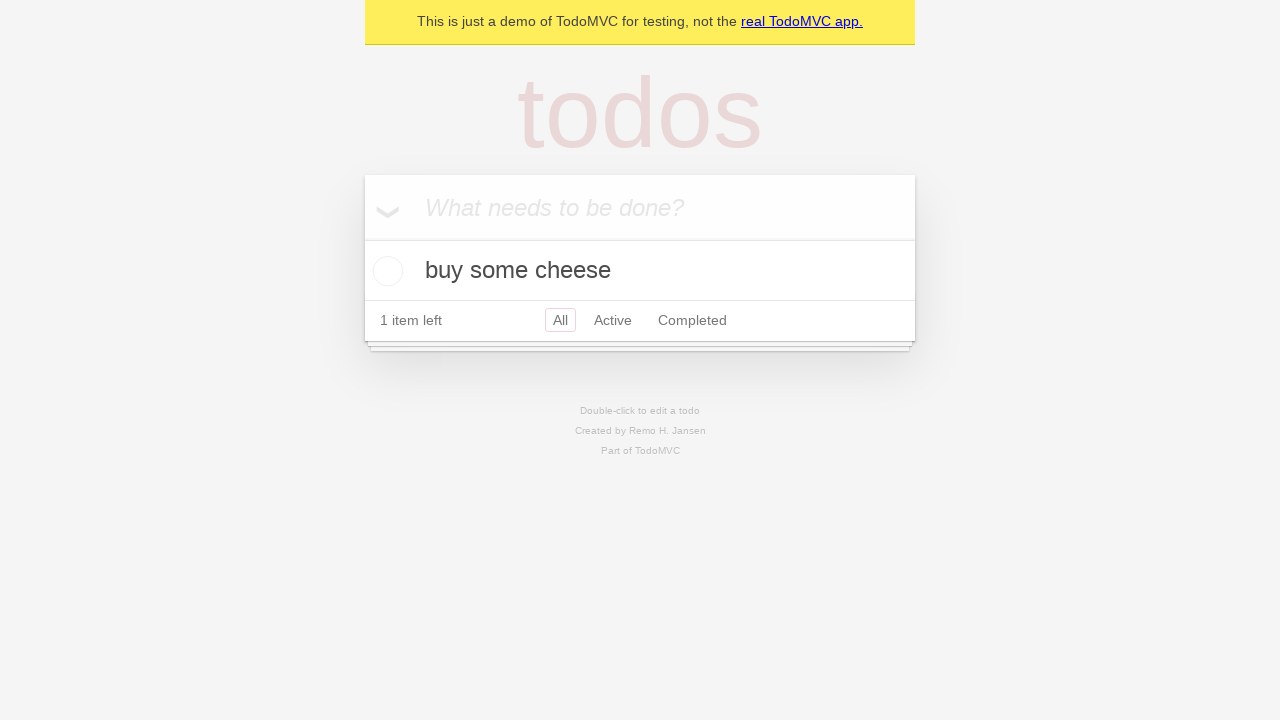

Filled todo input with 'feed the cat' on internal:attr=[placeholder="What needs to be done?"i]
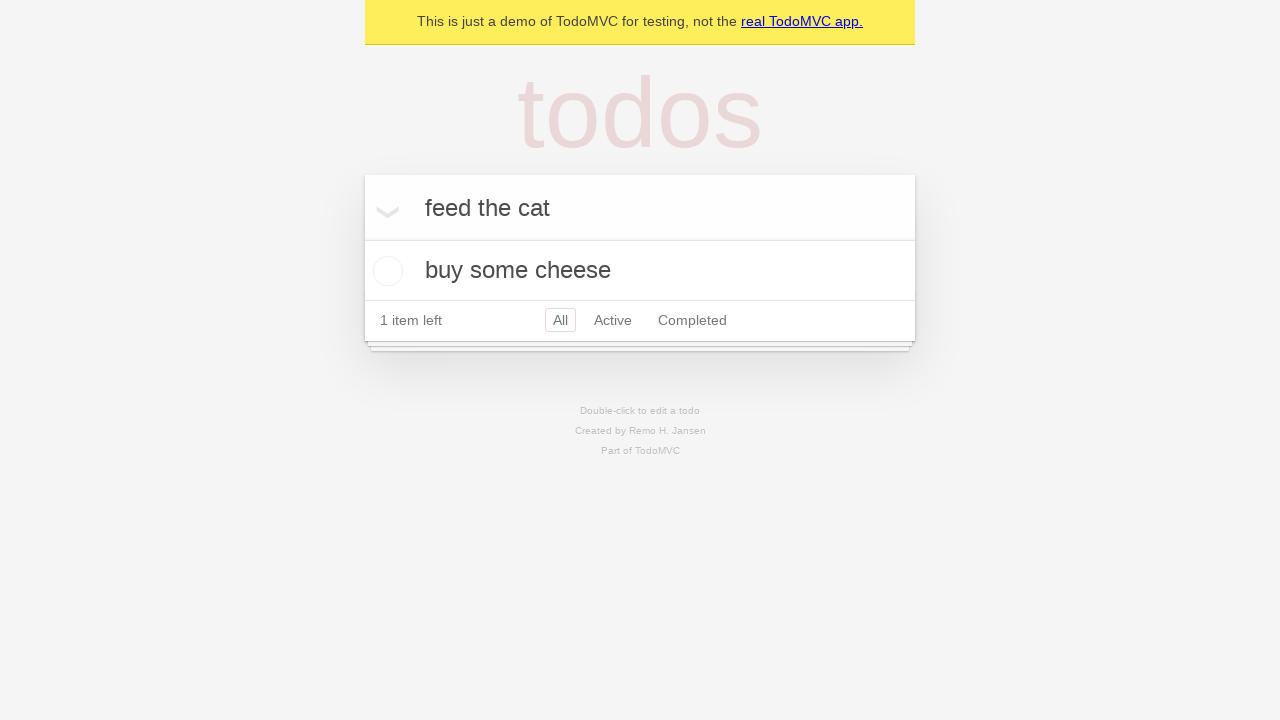

Created todo item 'feed the cat' on internal:attr=[placeholder="What needs to be done?"i]
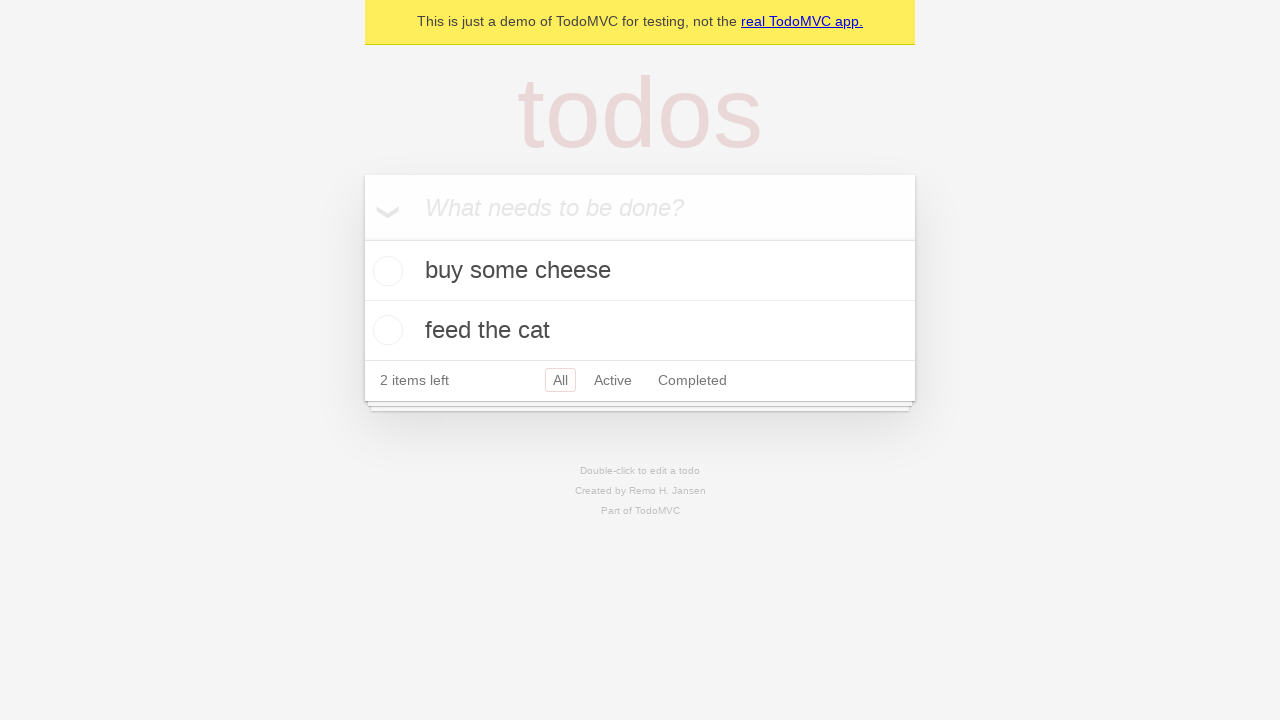

Filled todo input with 'book a doctors appointment' on internal:attr=[placeholder="What needs to be done?"i]
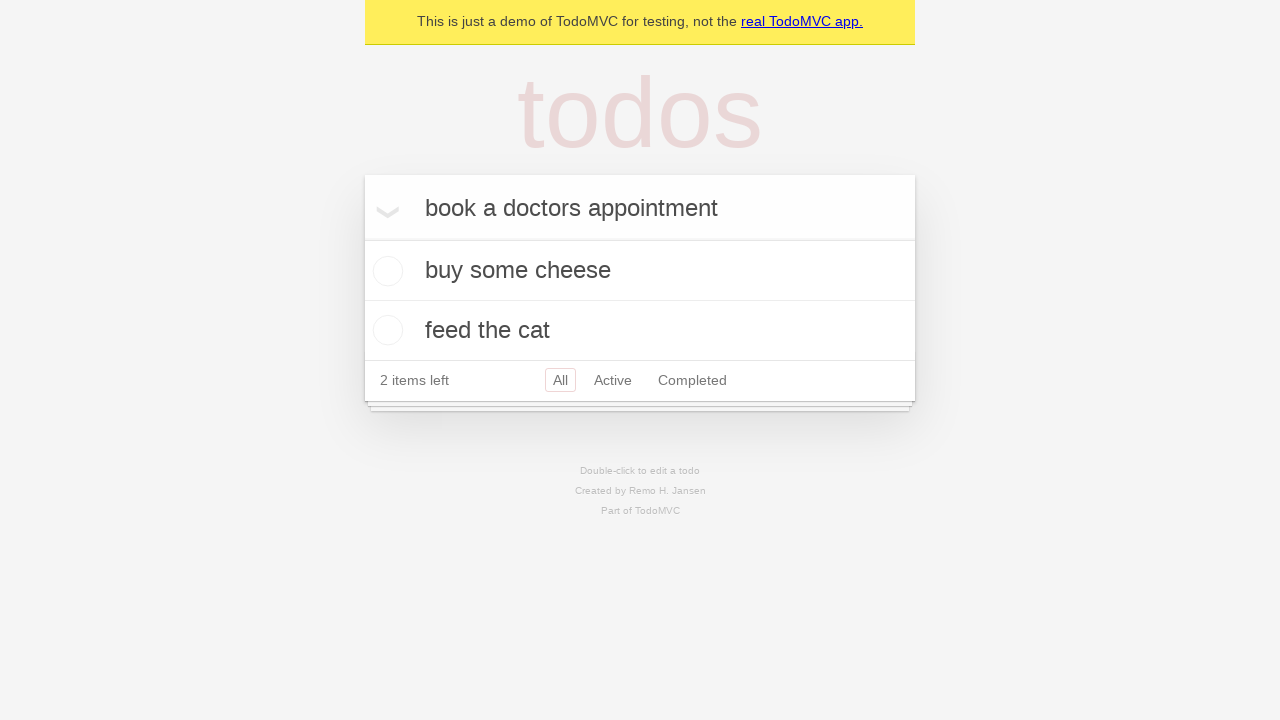

Created todo item 'book a doctors appointment' on internal:attr=[placeholder="What needs to be done?"i]
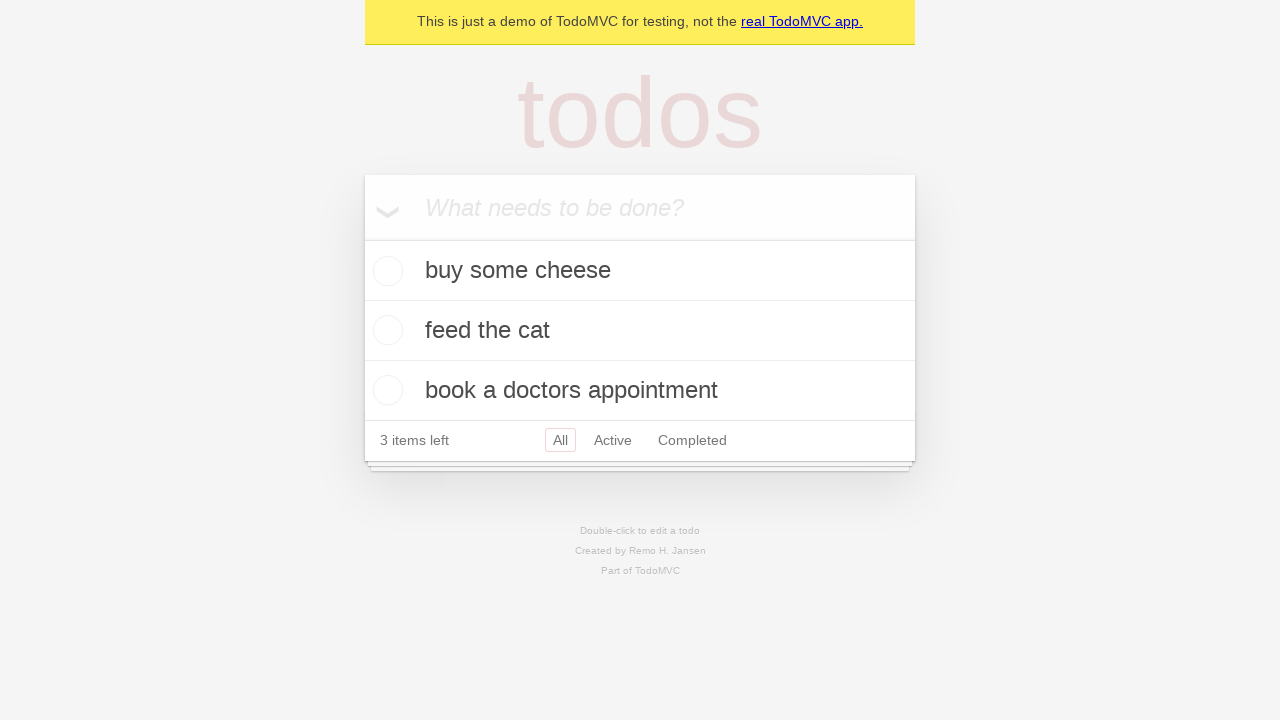

Checked the first todo item as completed at (385, 271) on .todo-list li .toggle >> nth=0
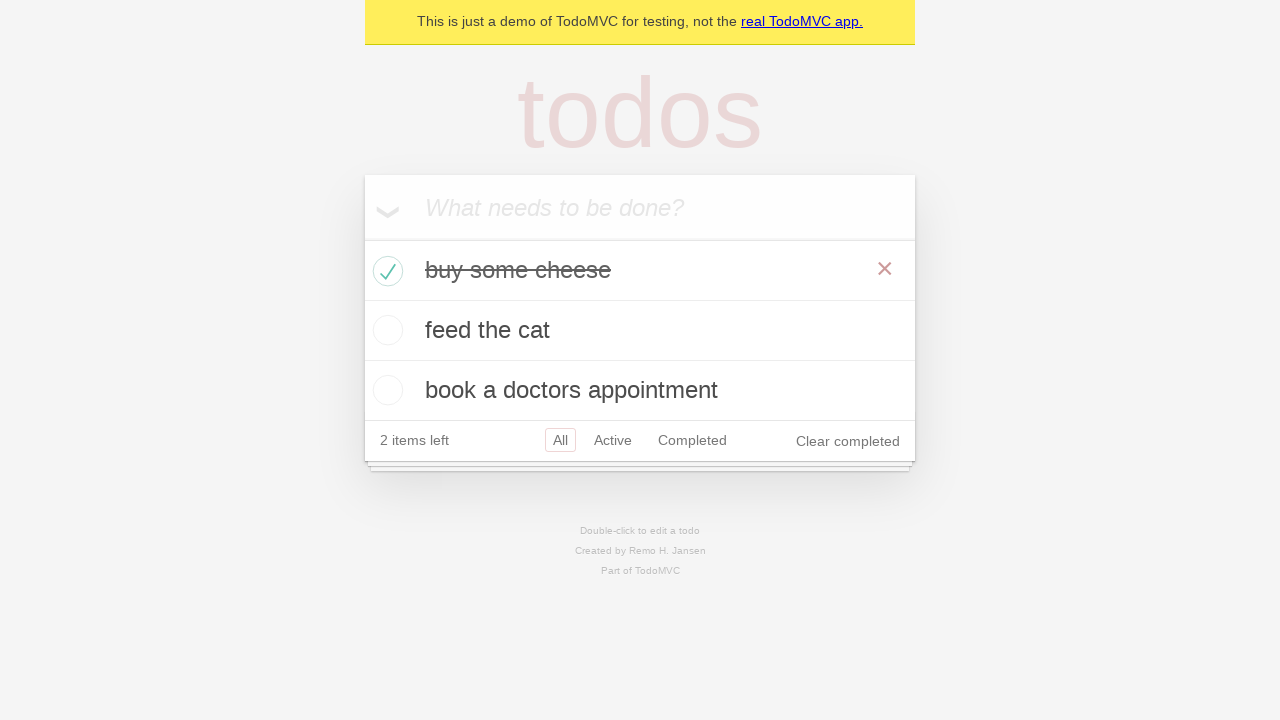

Verified 'Clear completed' button is visible
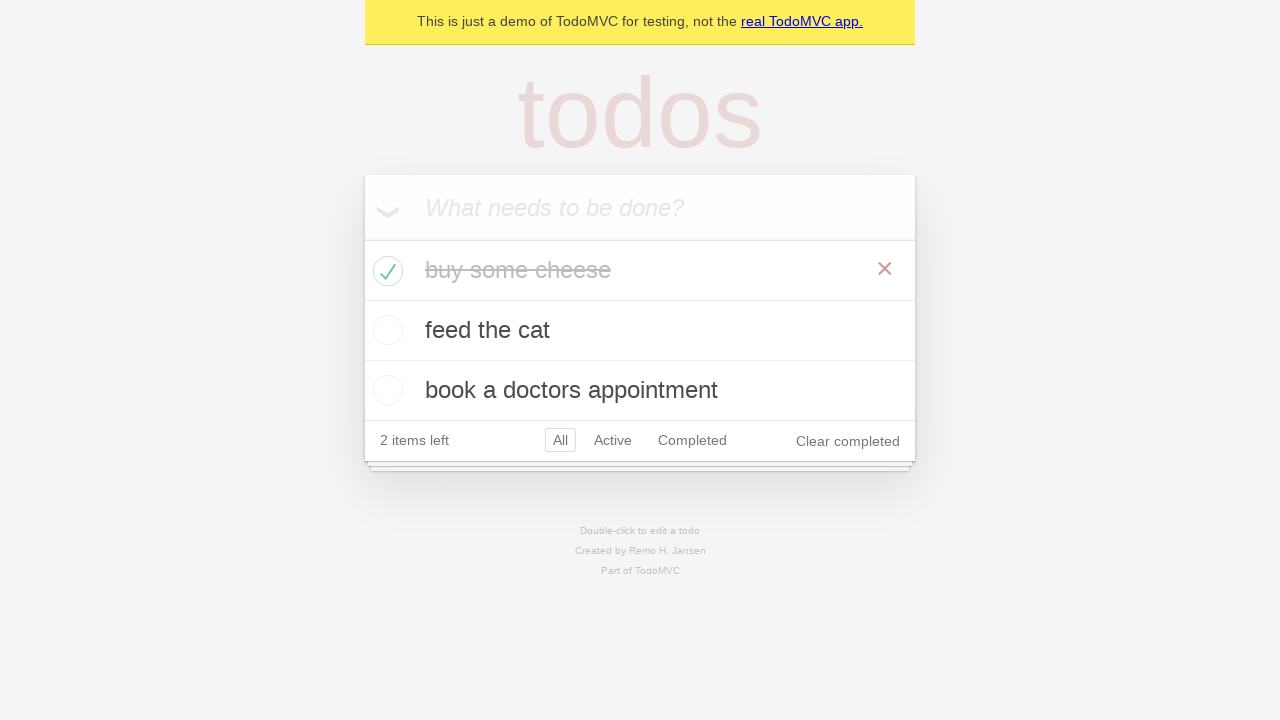

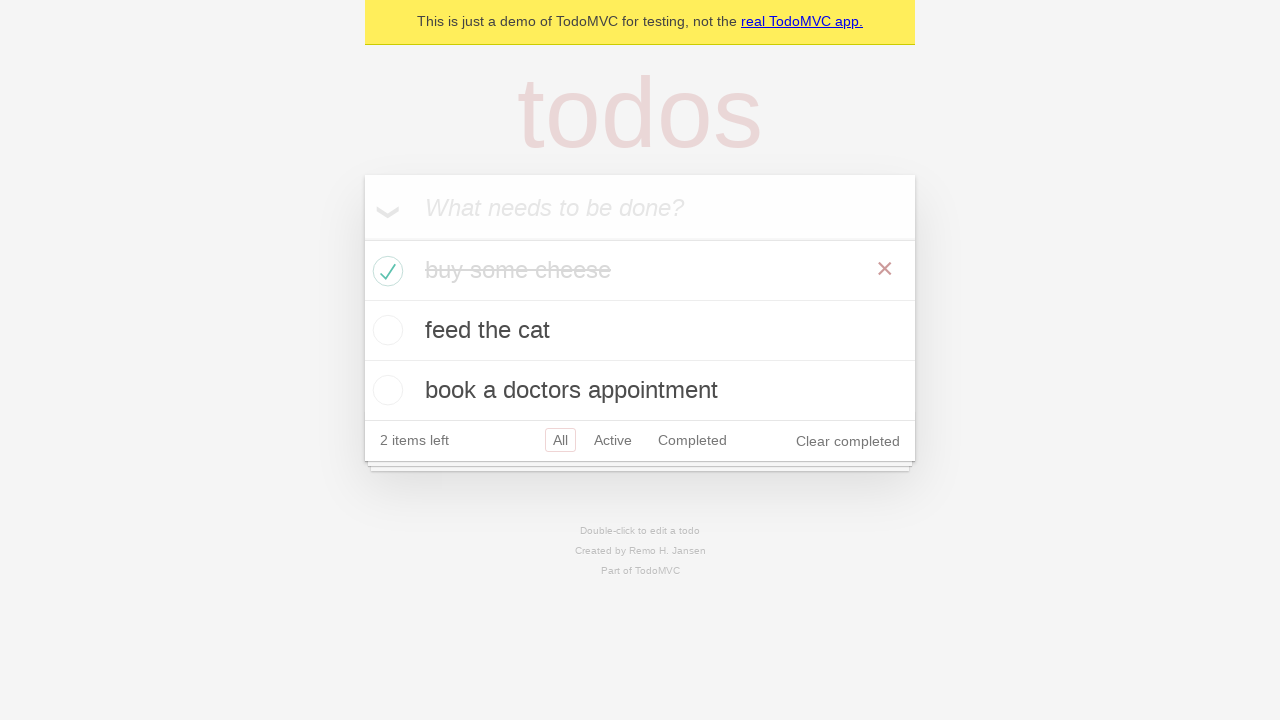